Tests hover functionality by hovering over an avatar image and verifying that the caption (additional user information) becomes visible.

Starting URL: http://the-internet.herokuapp.com/hovers

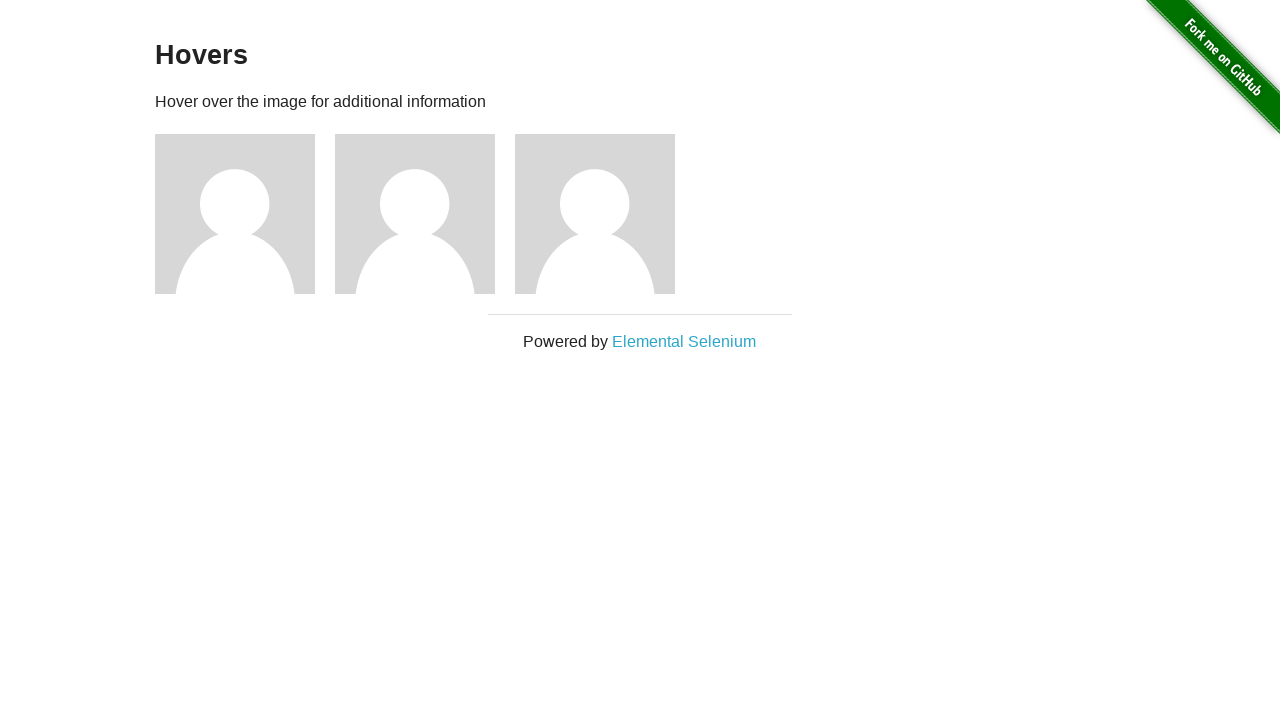

Located first avatar figure element
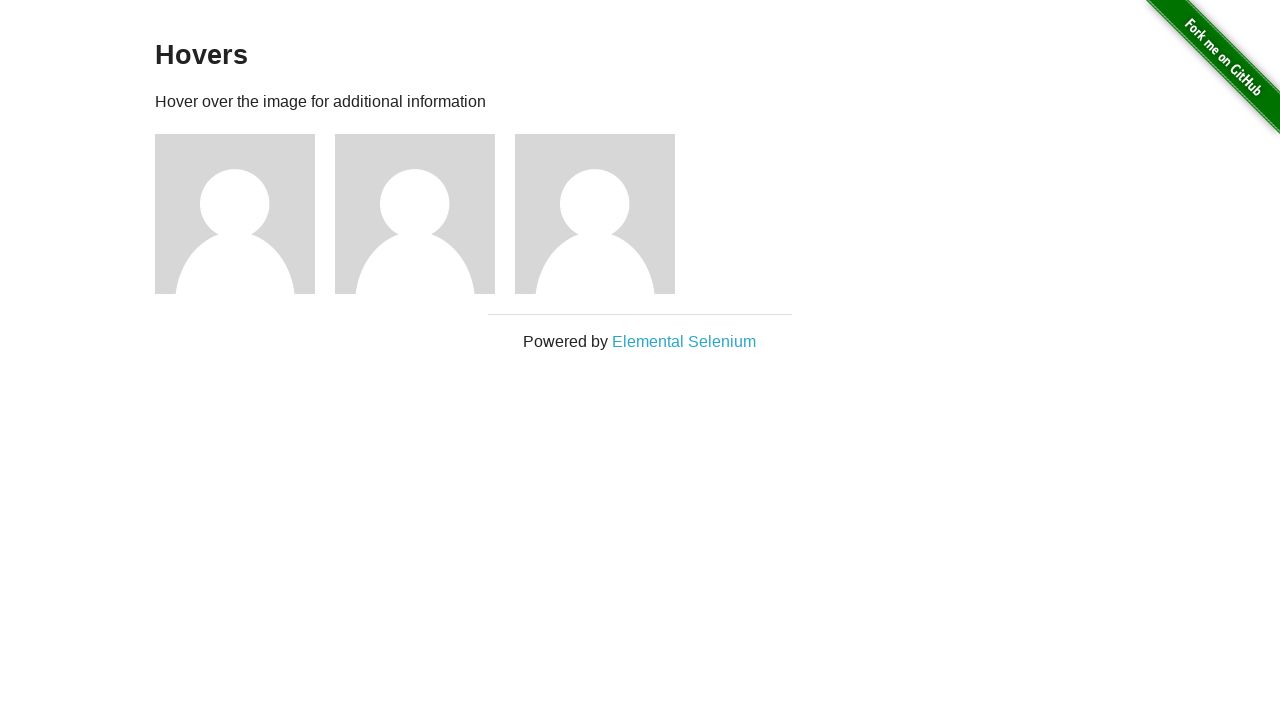

Hovered over avatar image to trigger caption display at (245, 214) on .figure >> nth=0
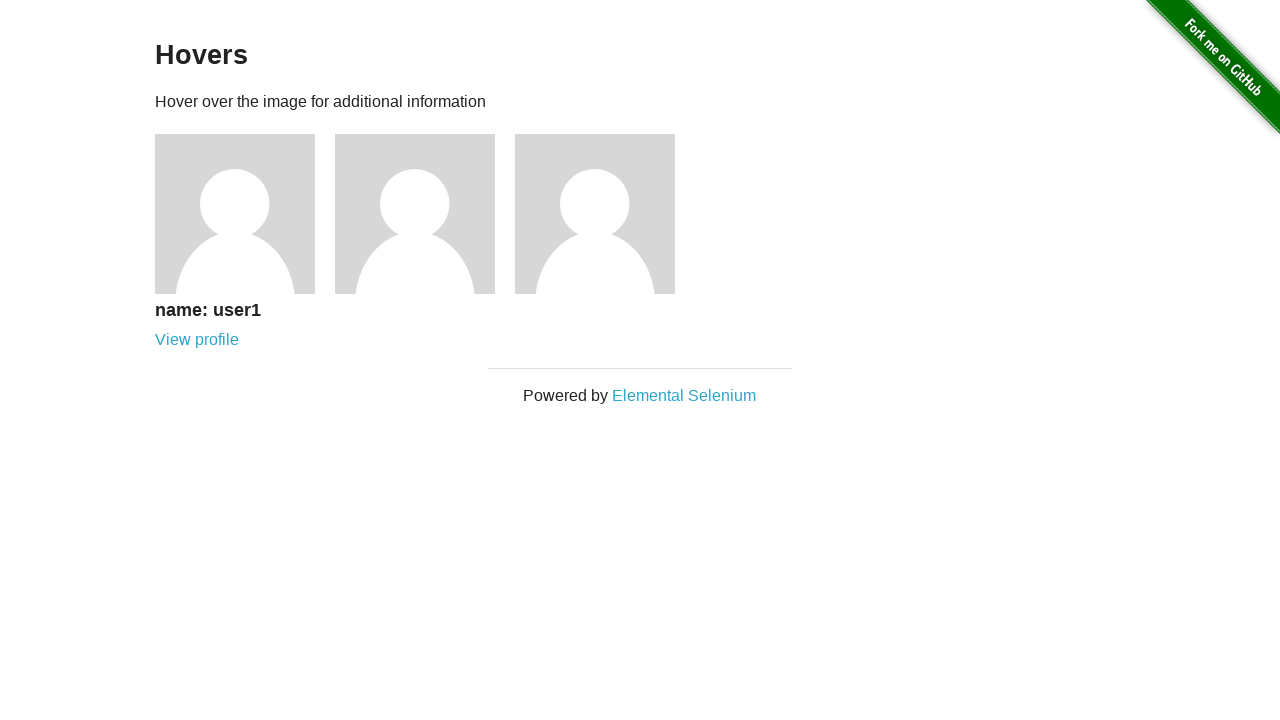

Located first avatar caption element
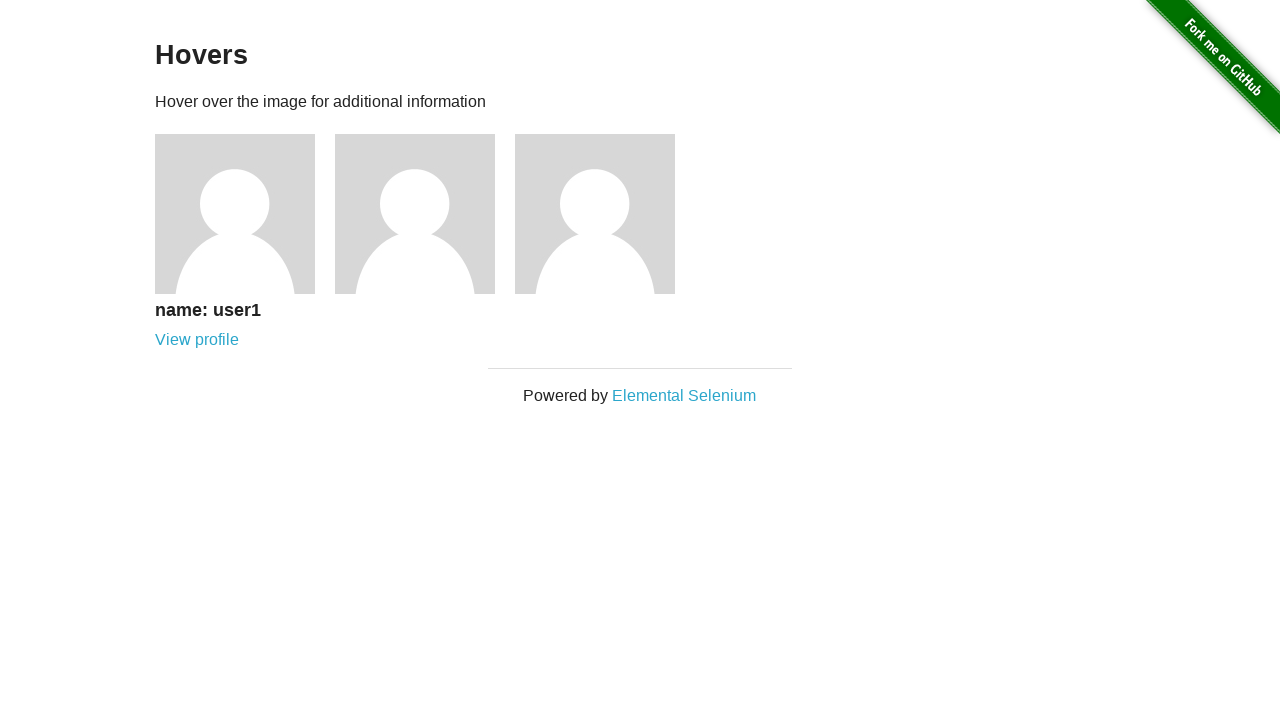

Caption became visible after hover
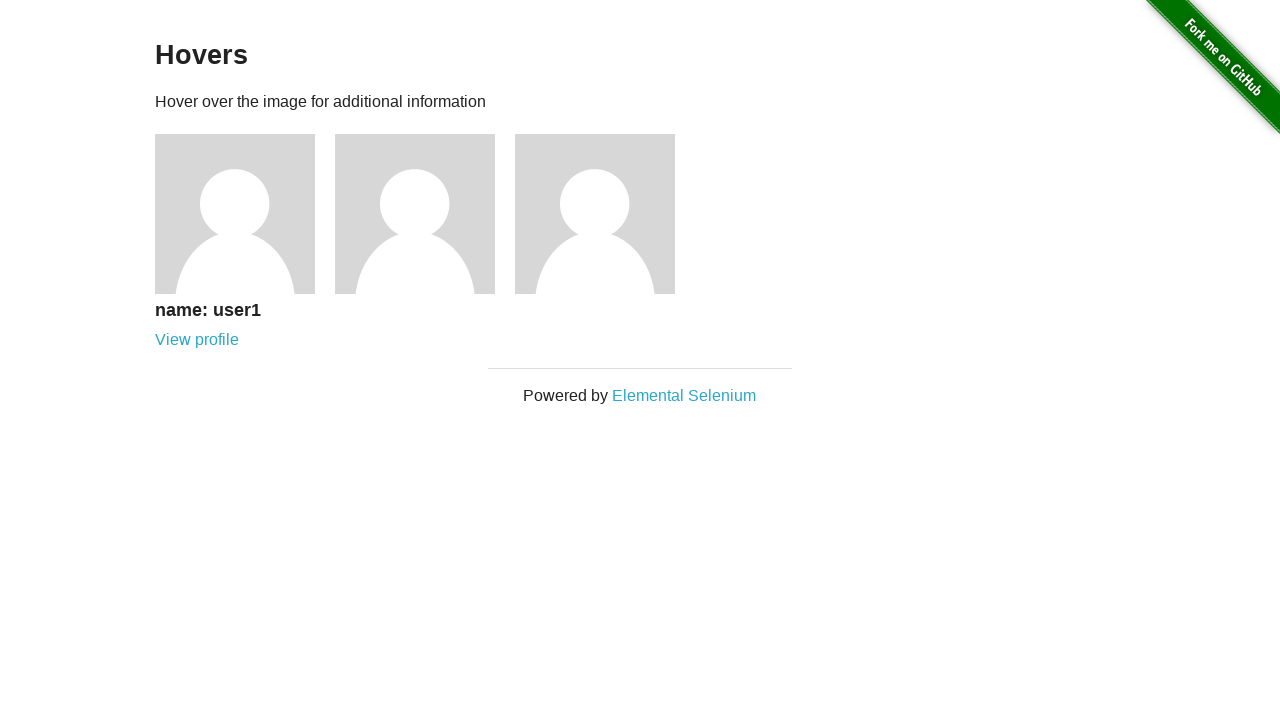

Verified caption is visible - assertion passed
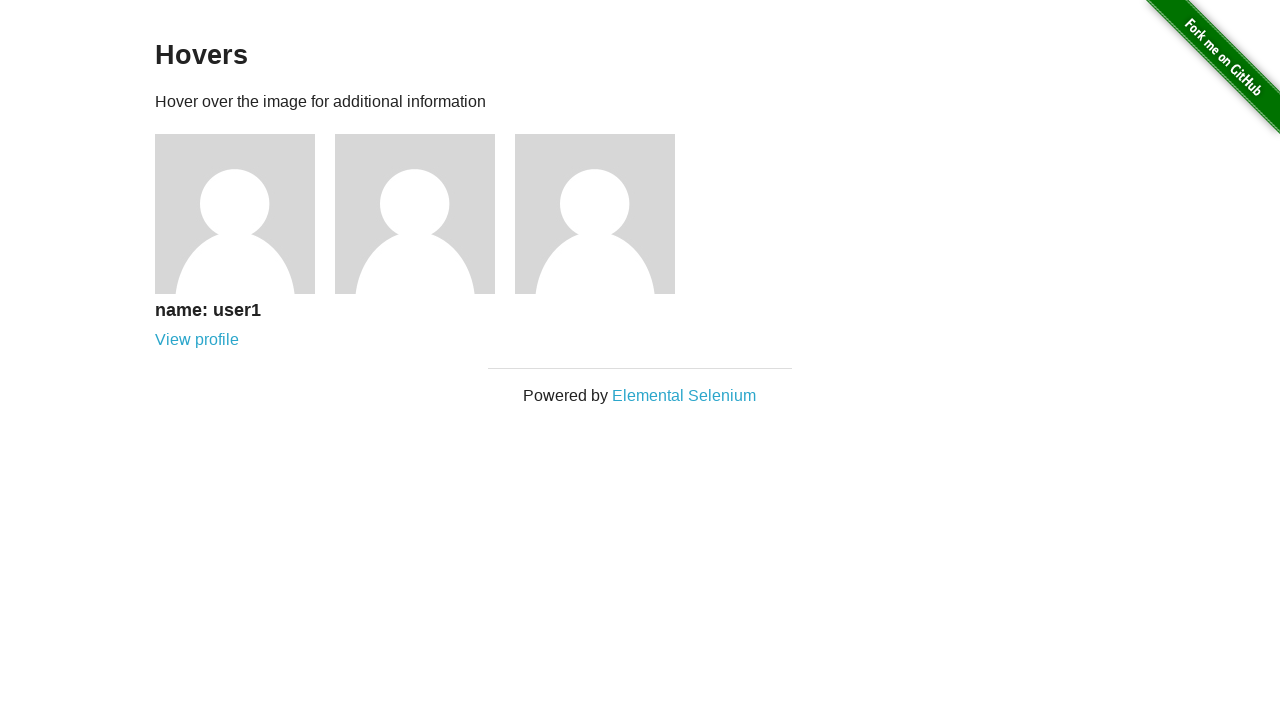

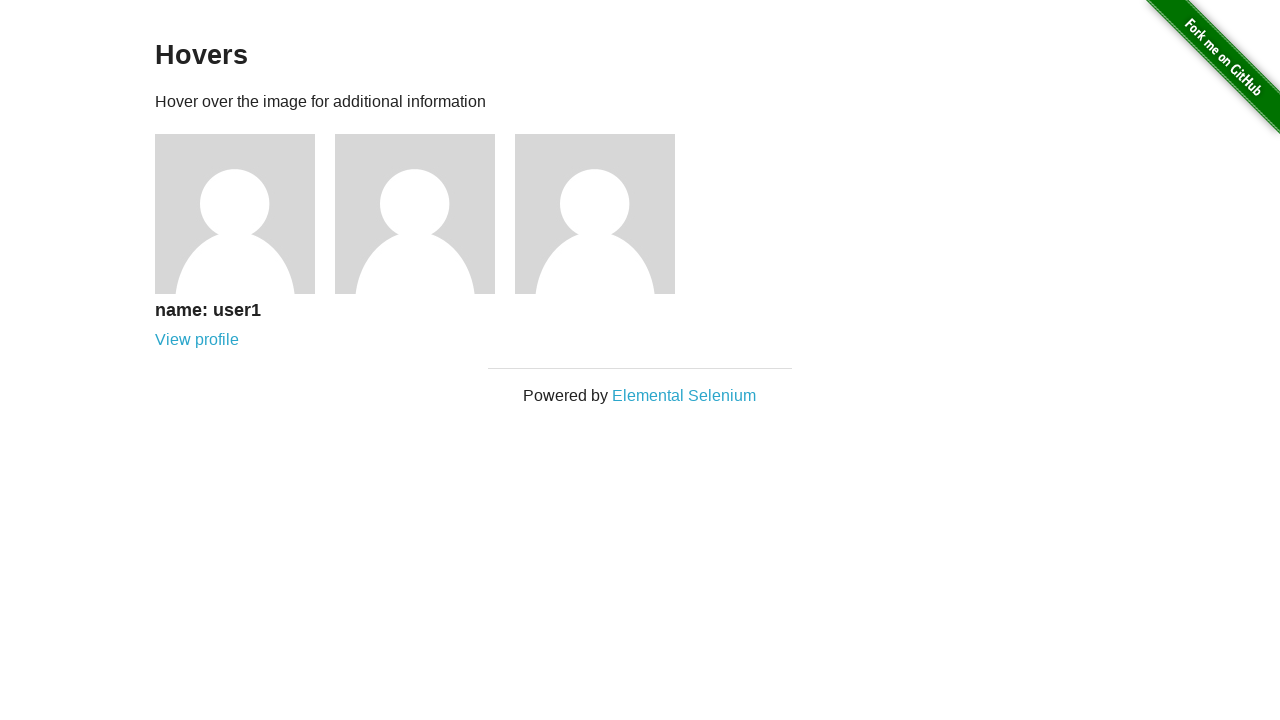